Tests static dropdown selection functionality by selecting options from a dropdown menu using both value and index selection methods

Starting URL: https://www.rahulshettyacademy.com/AutomationPractice/

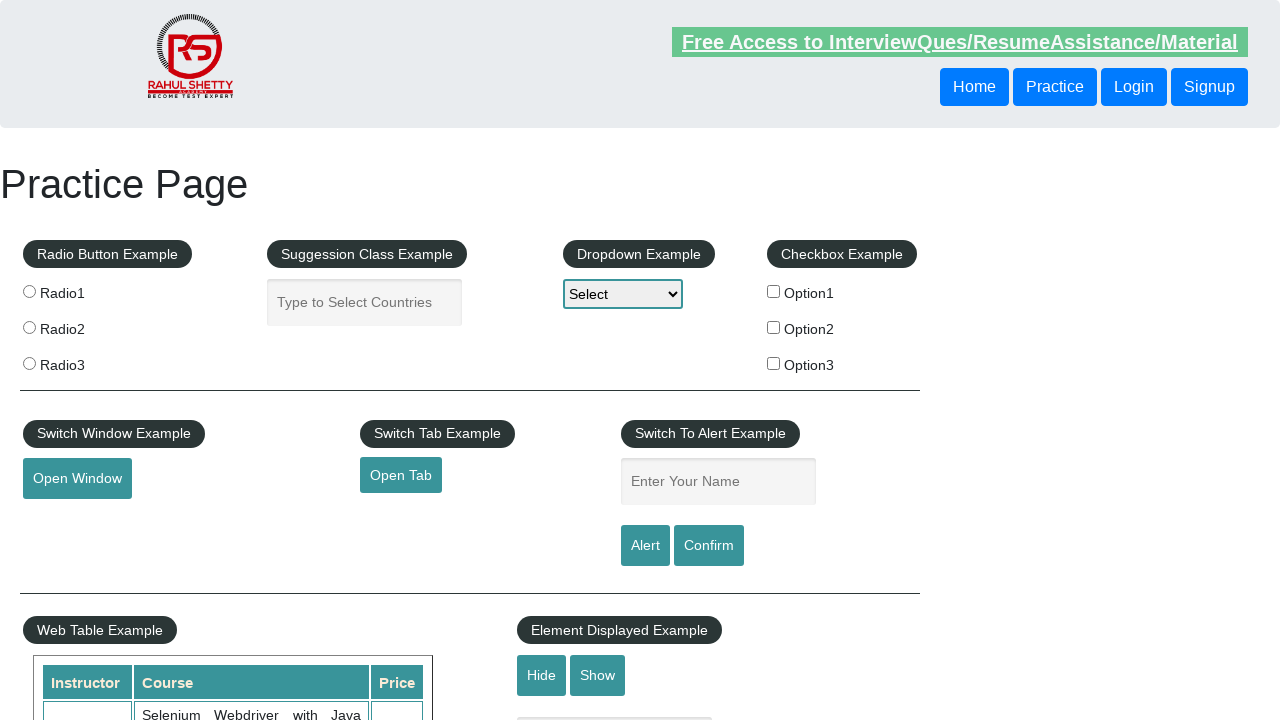

Selected 'option2' from dropdown by value on #dropdown-class-example
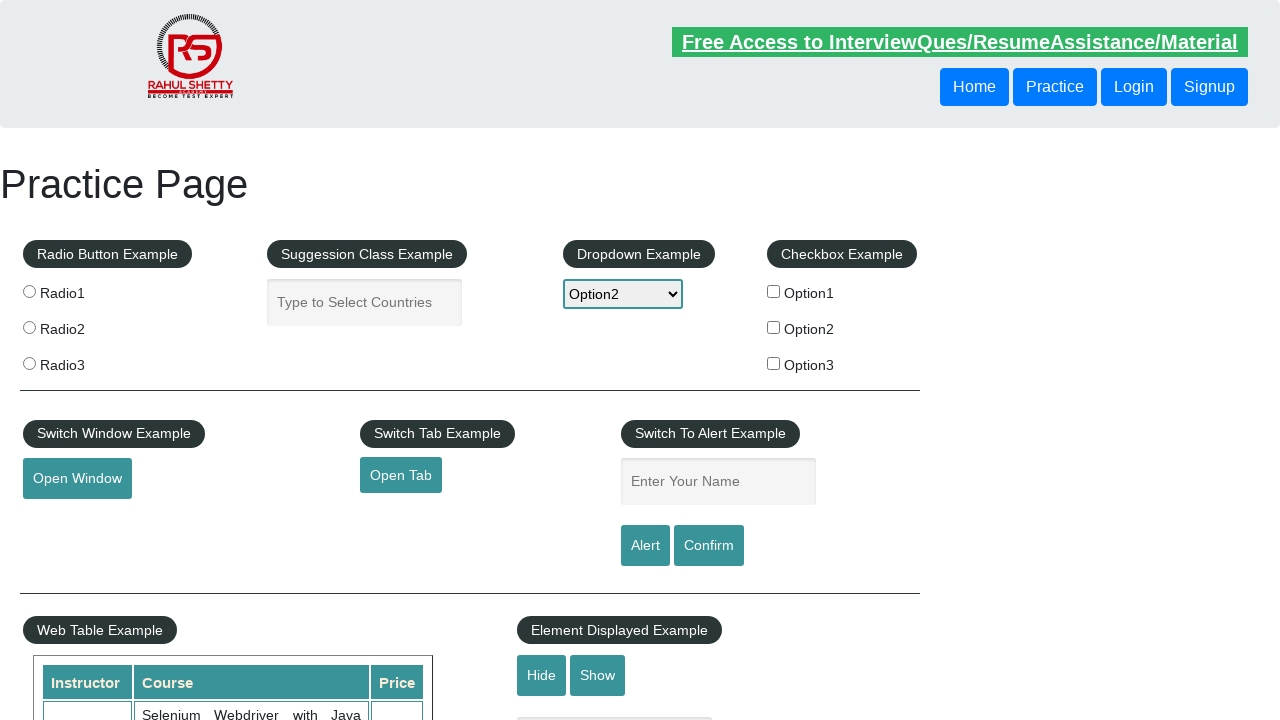

Selected option at index 3 from dropdown on #dropdown-class-example
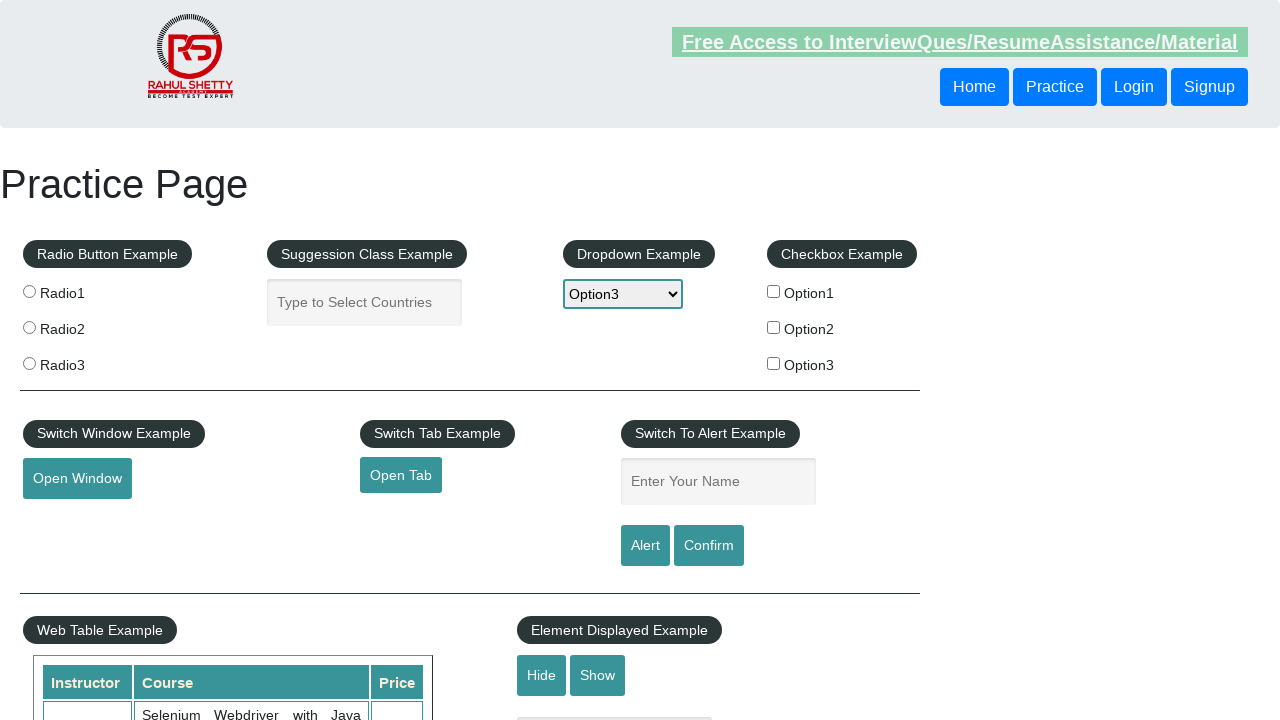

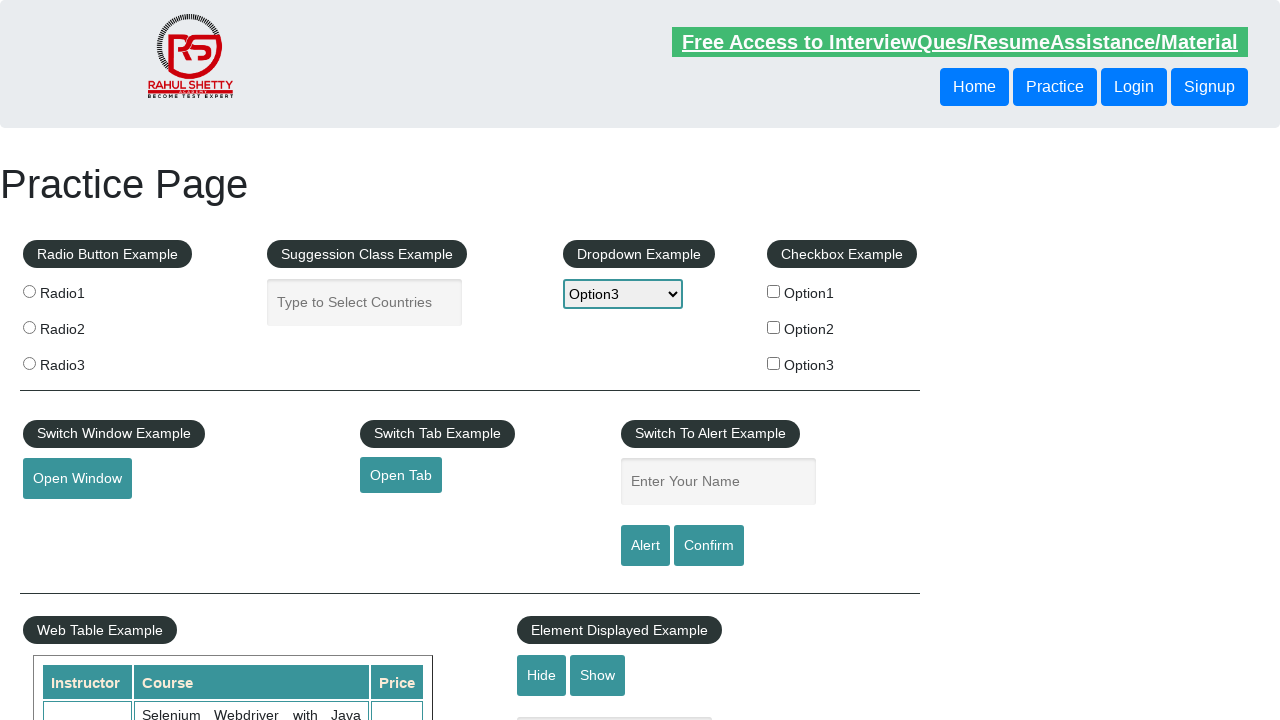